Tests clicking the "Remove" button on a dynamic controls practice page that demonstrates slow/dynamic elements

Starting URL: https://practice.cydeo.com/dynamic_controls

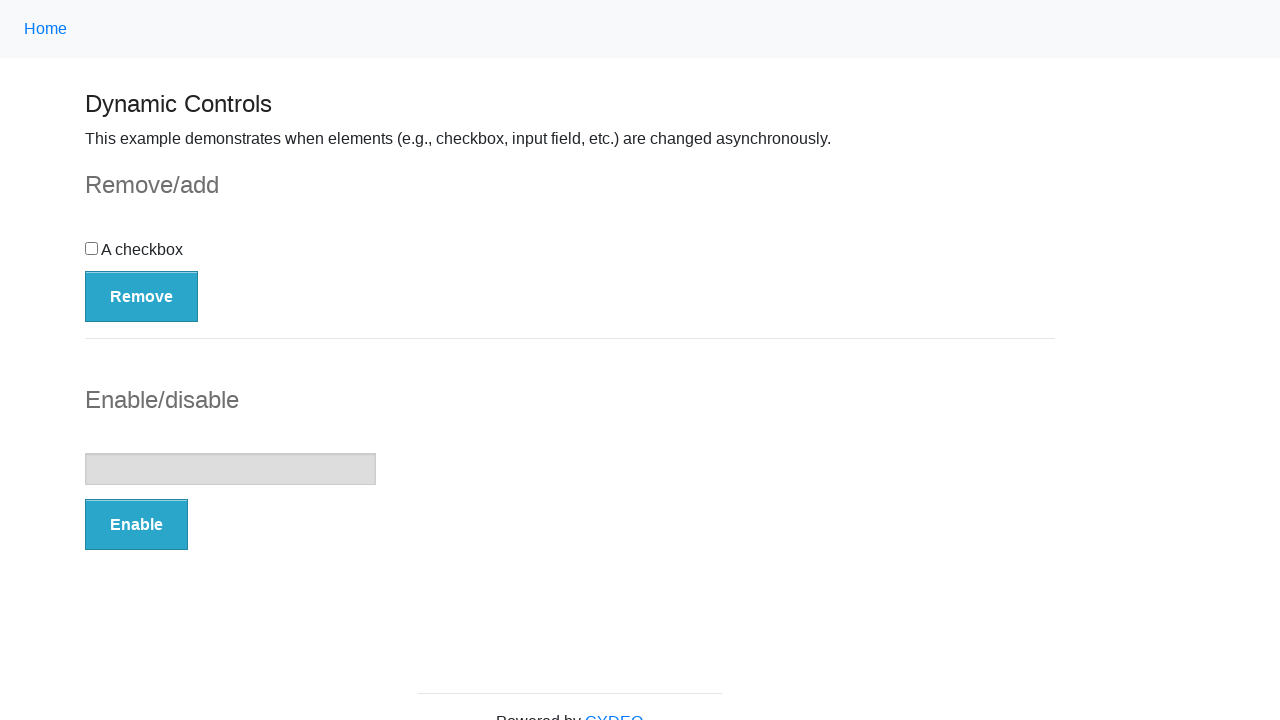

Navigated to dynamic controls practice page
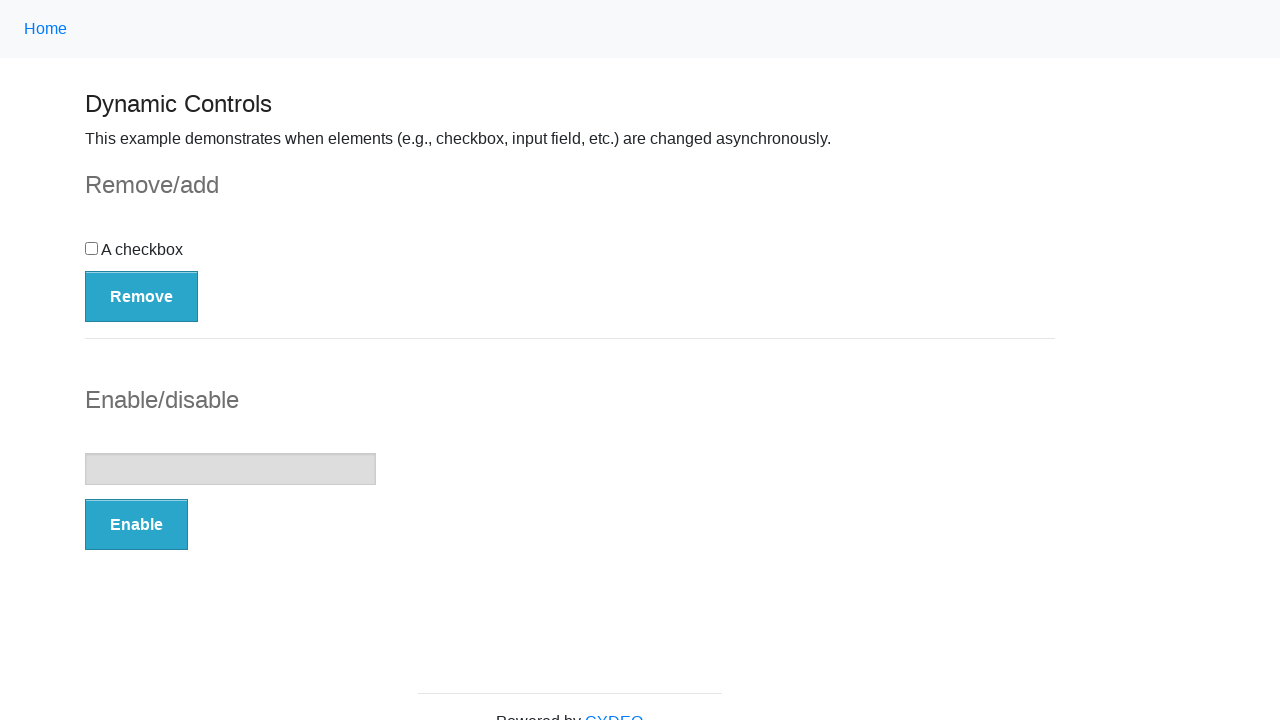

Clicked the 'Remove' button on the dynamic controls page at (142, 296) on xpath=//button[.='Remove']
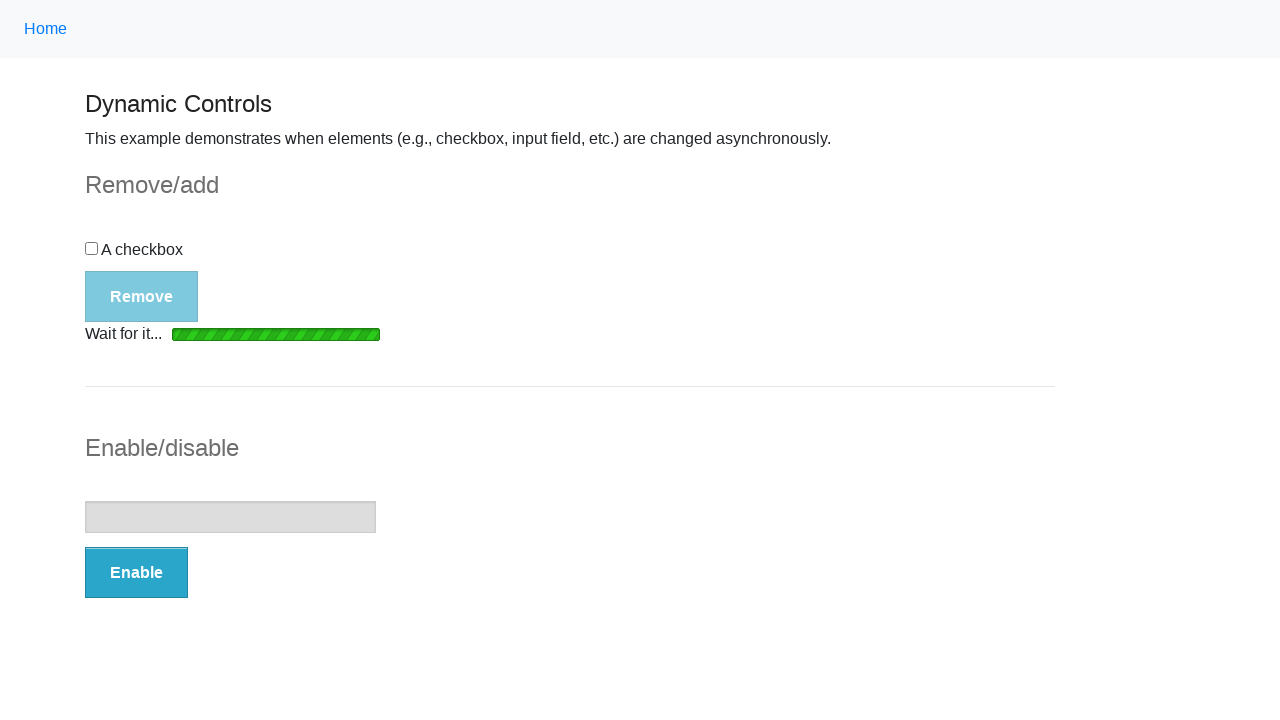

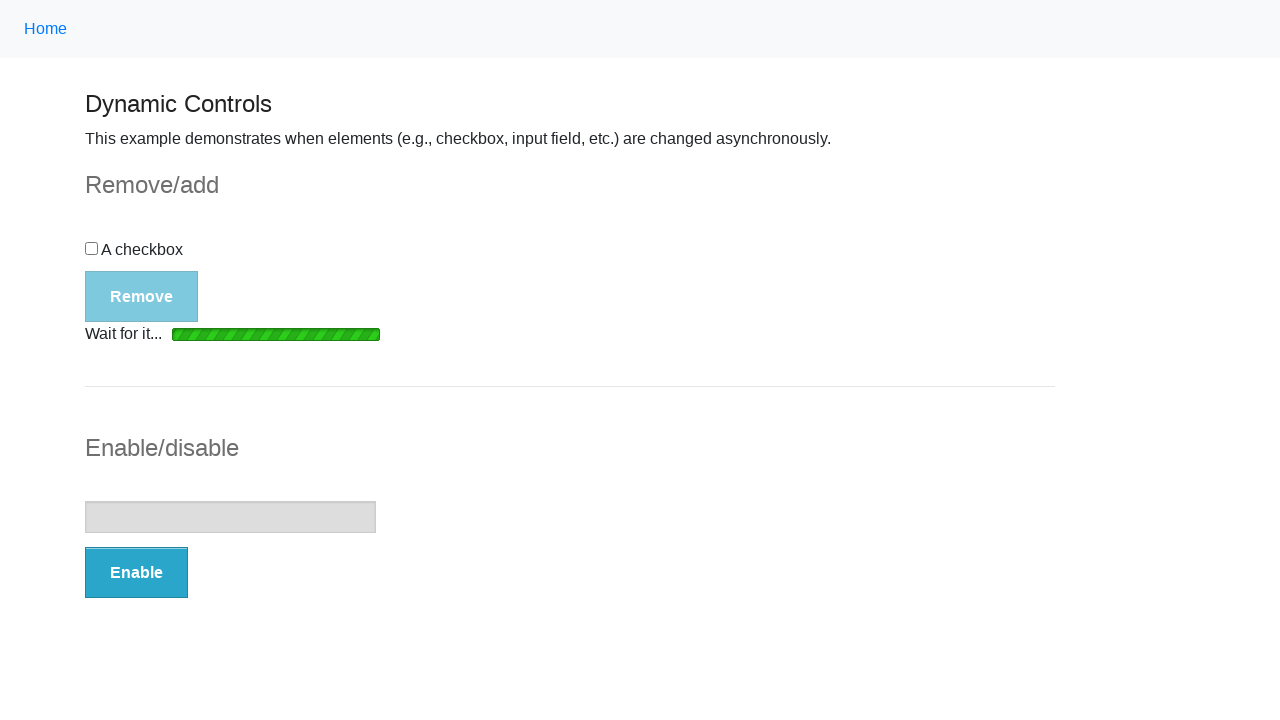